Tests that the text input field is cleared after adding a todo item.

Starting URL: https://demo.playwright.dev/todomvc

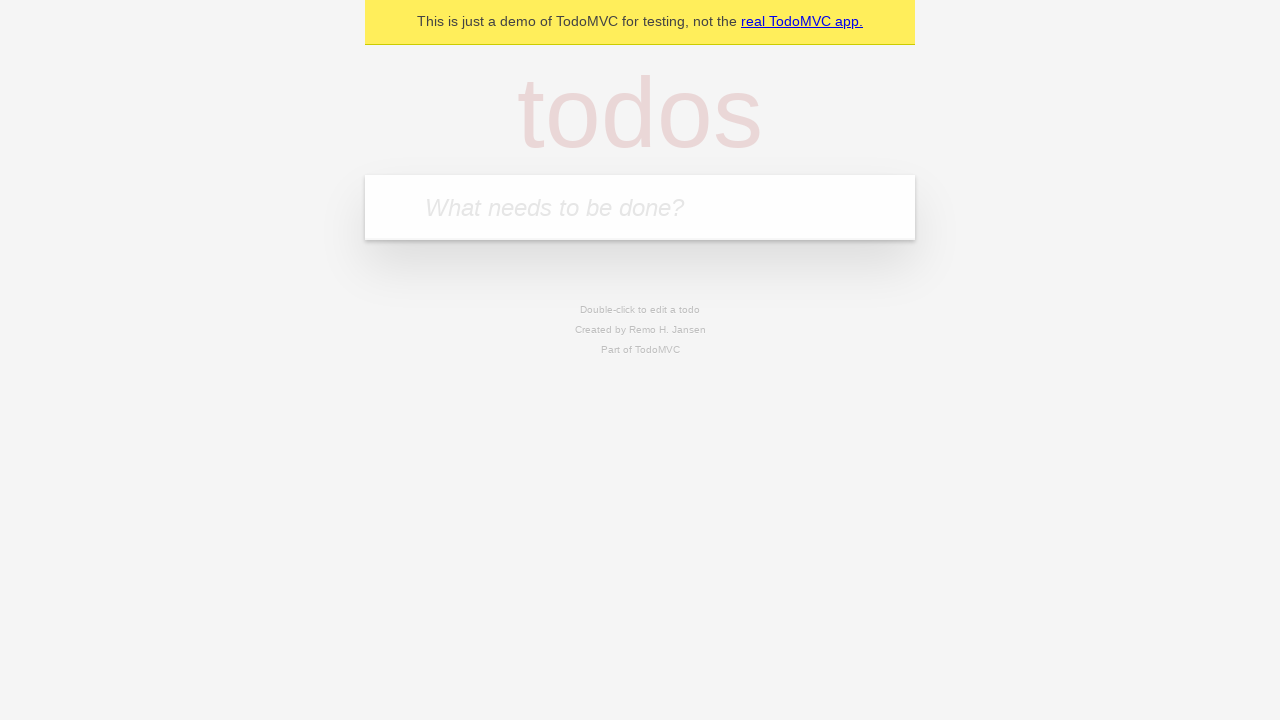

Located the todo input field with placeholder 'What needs to be done?'
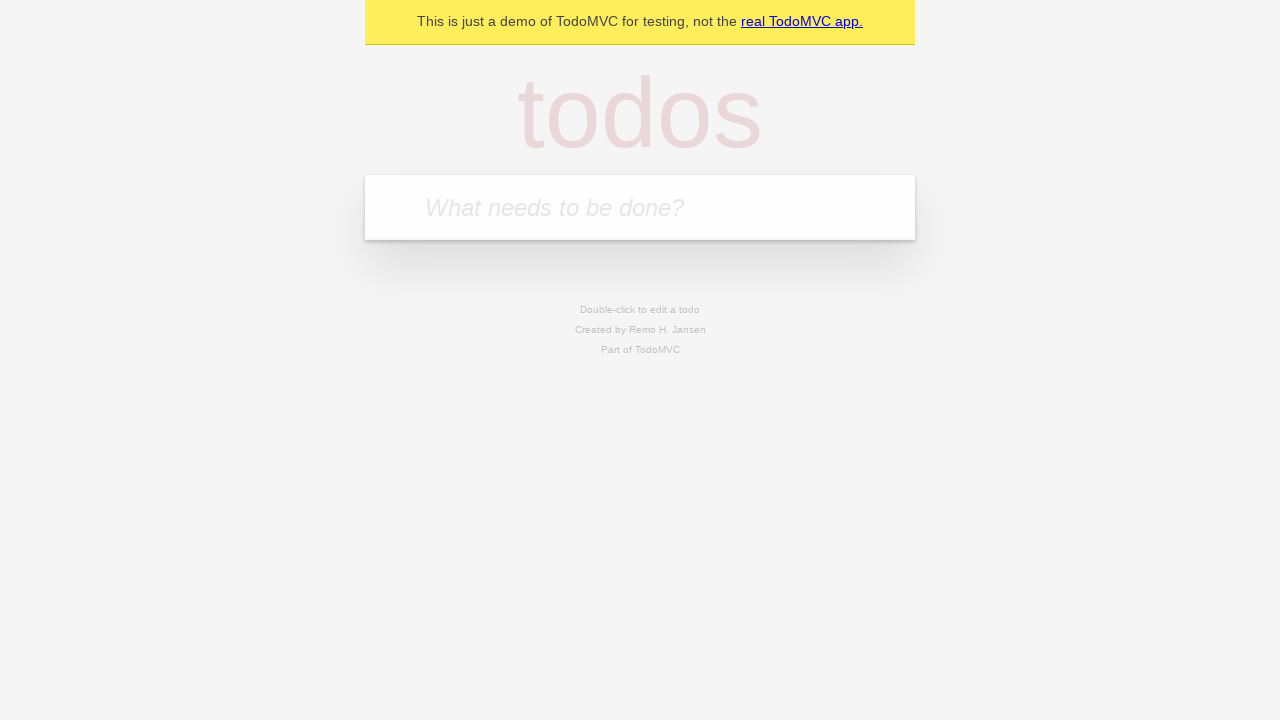

Filled todo input field with 'buy some cheese' on internal:attr=[placeholder="What needs to be done?"i]
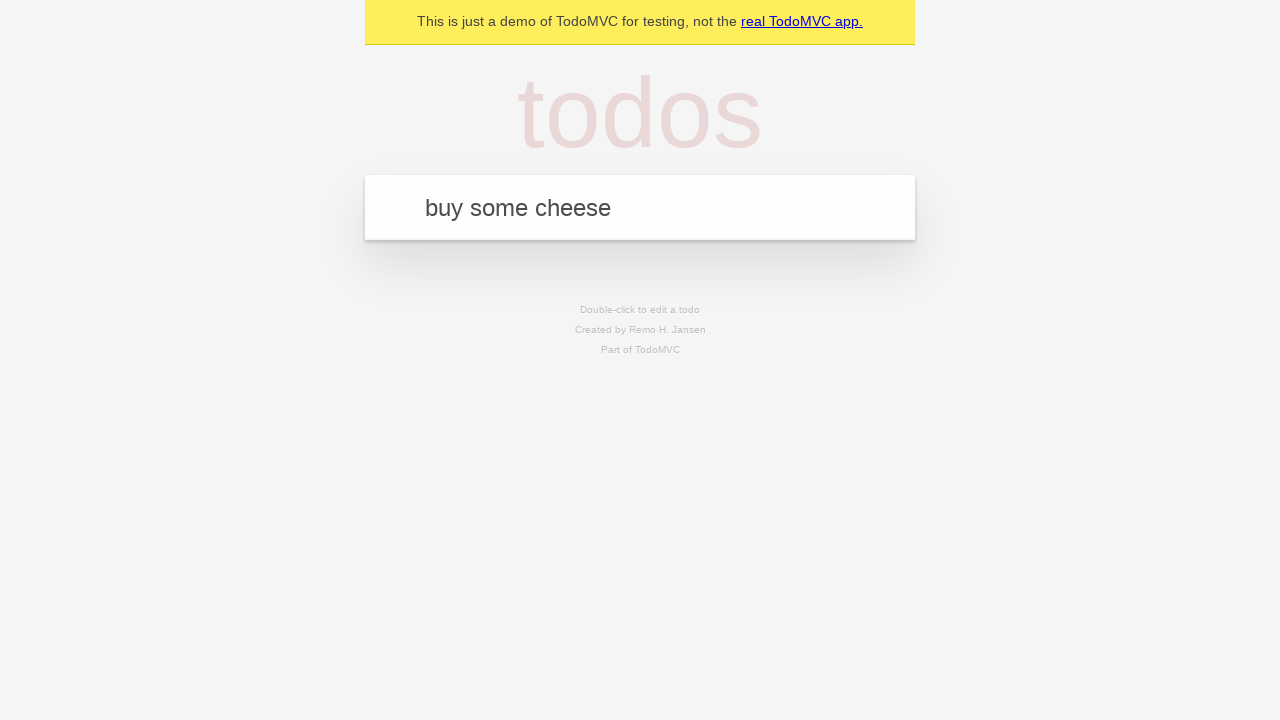

Pressed Enter to add the todo item on internal:attr=[placeholder="What needs to be done?"i]
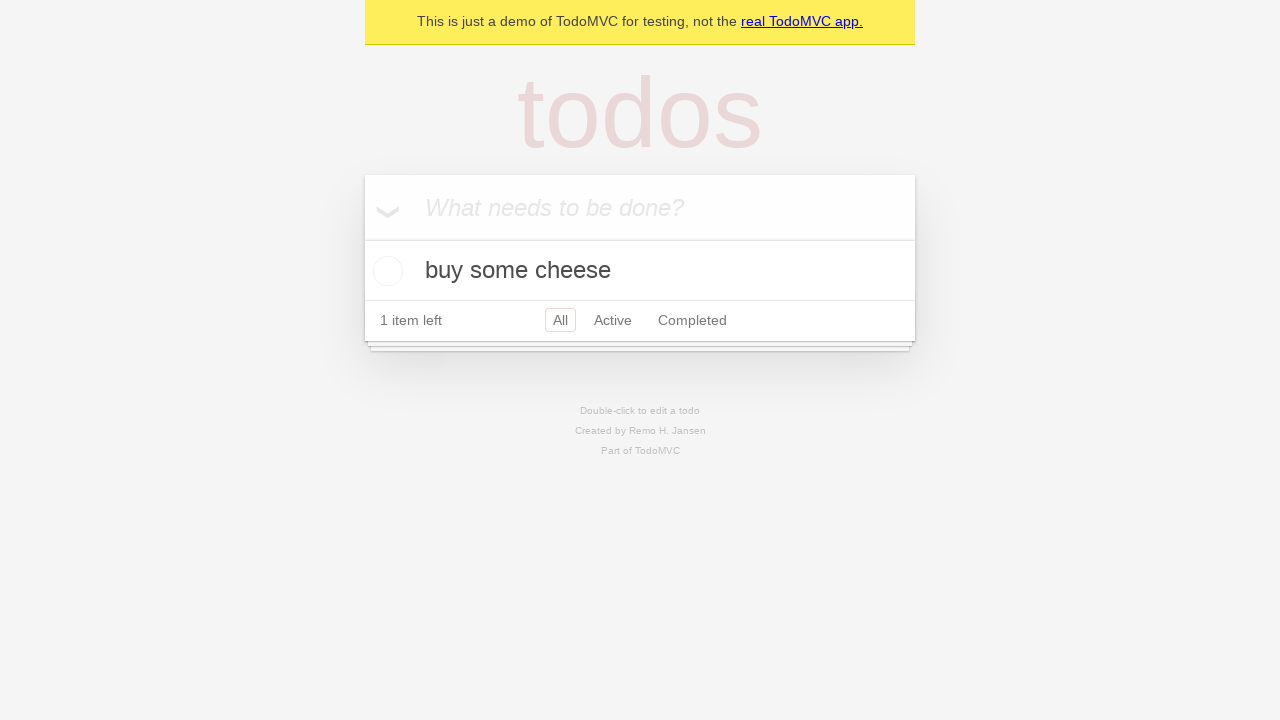

Todo item appeared in the list
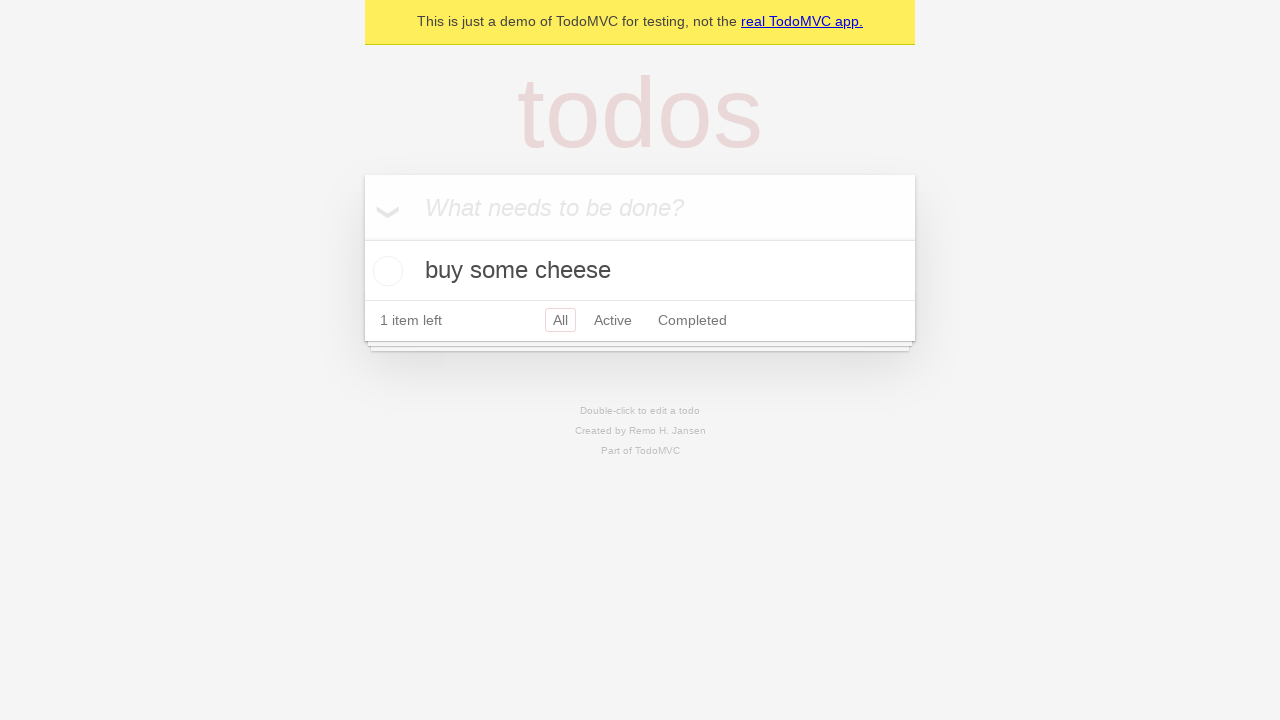

Verified that the text input field was cleared after adding the todo item
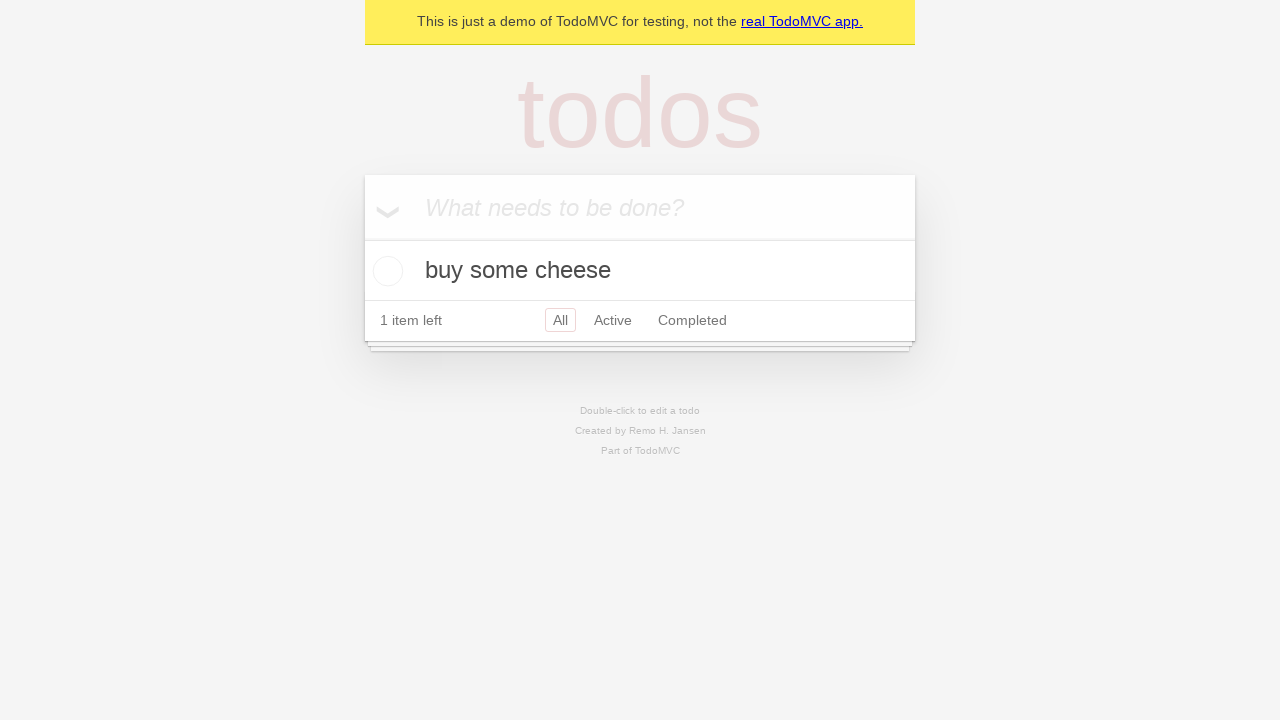

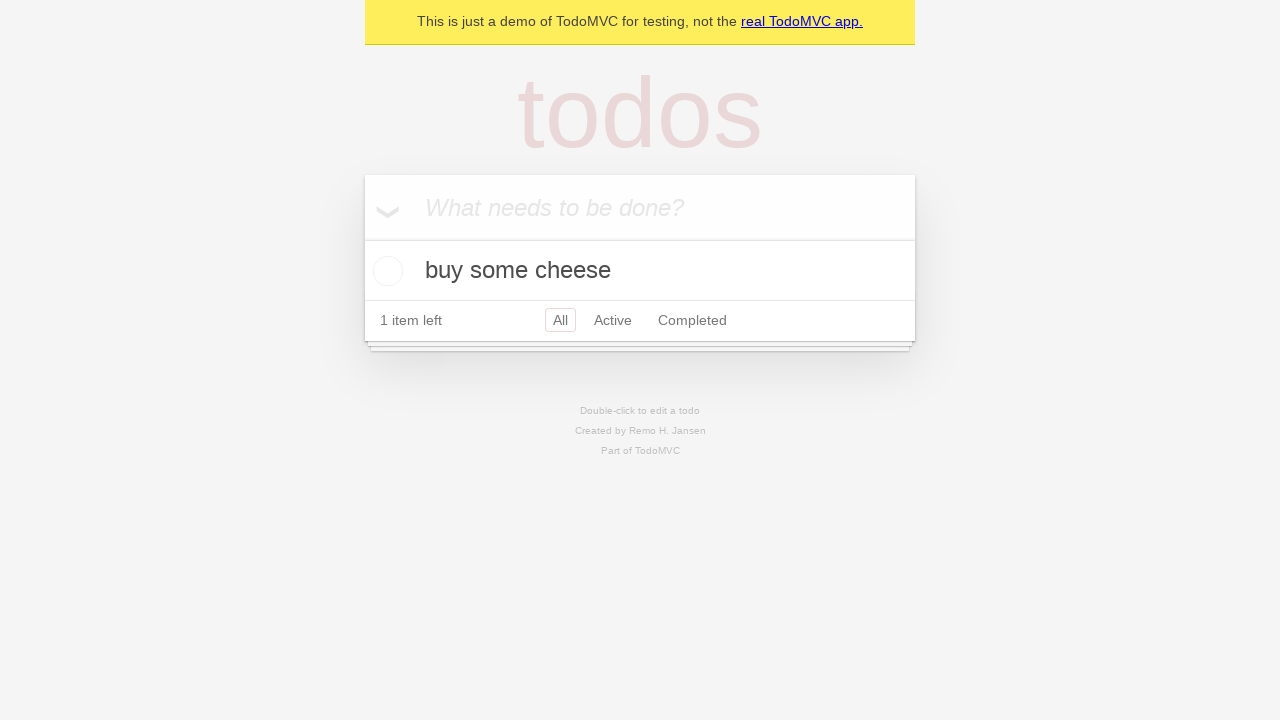